Simple smoke test that navigates to GitHub's homepage and verifies the page loads by checking that the page title is present.

Starting URL: https://github.com

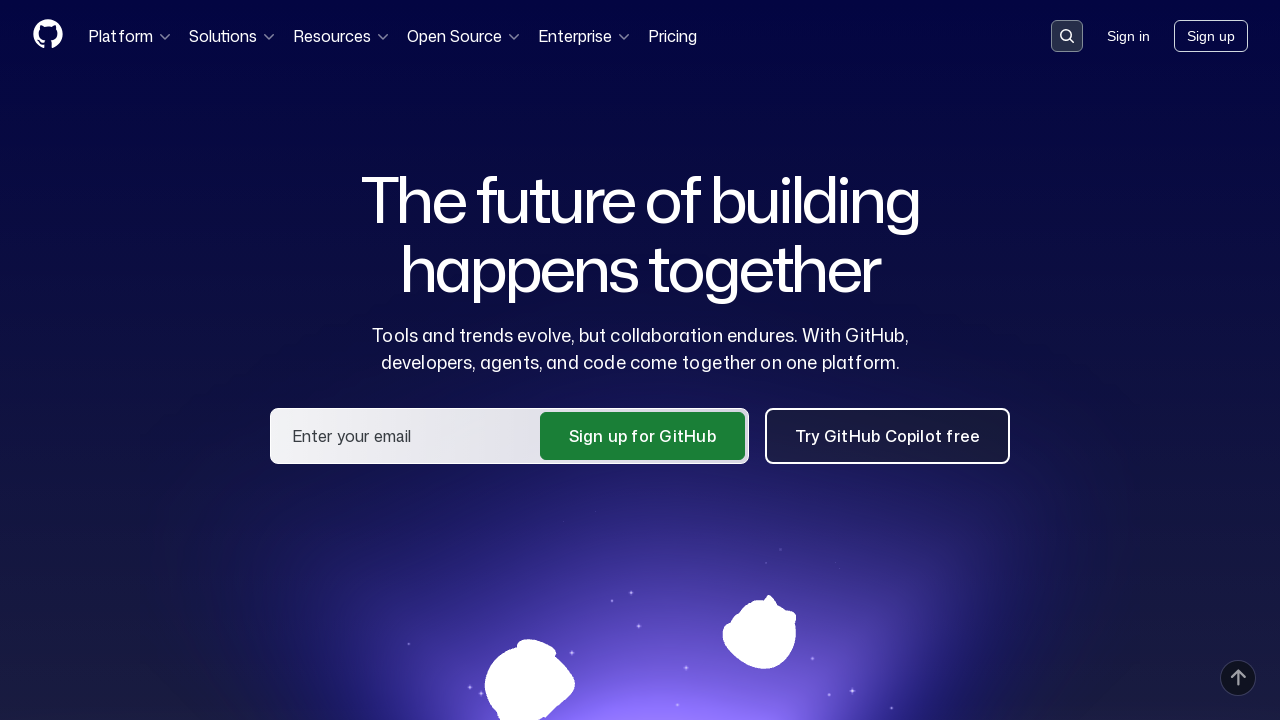

Navigated to GitHub homepage
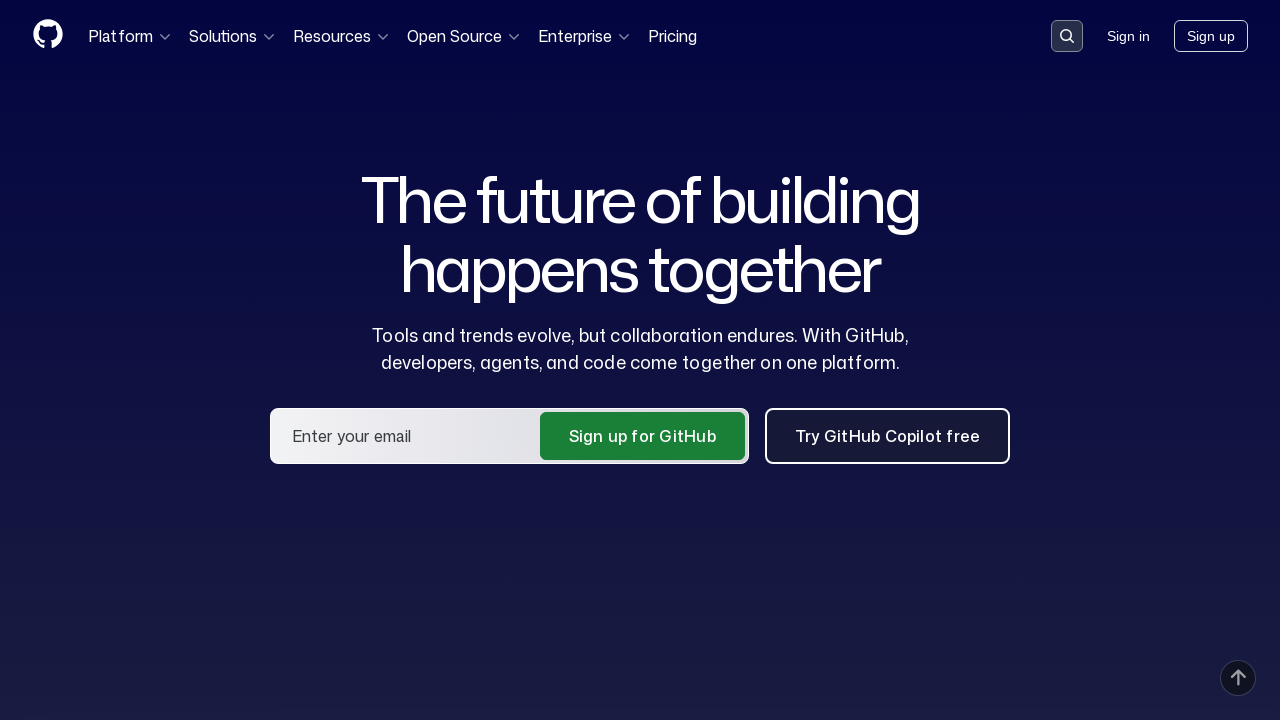

Page fully loaded (domcontentloaded state reached)
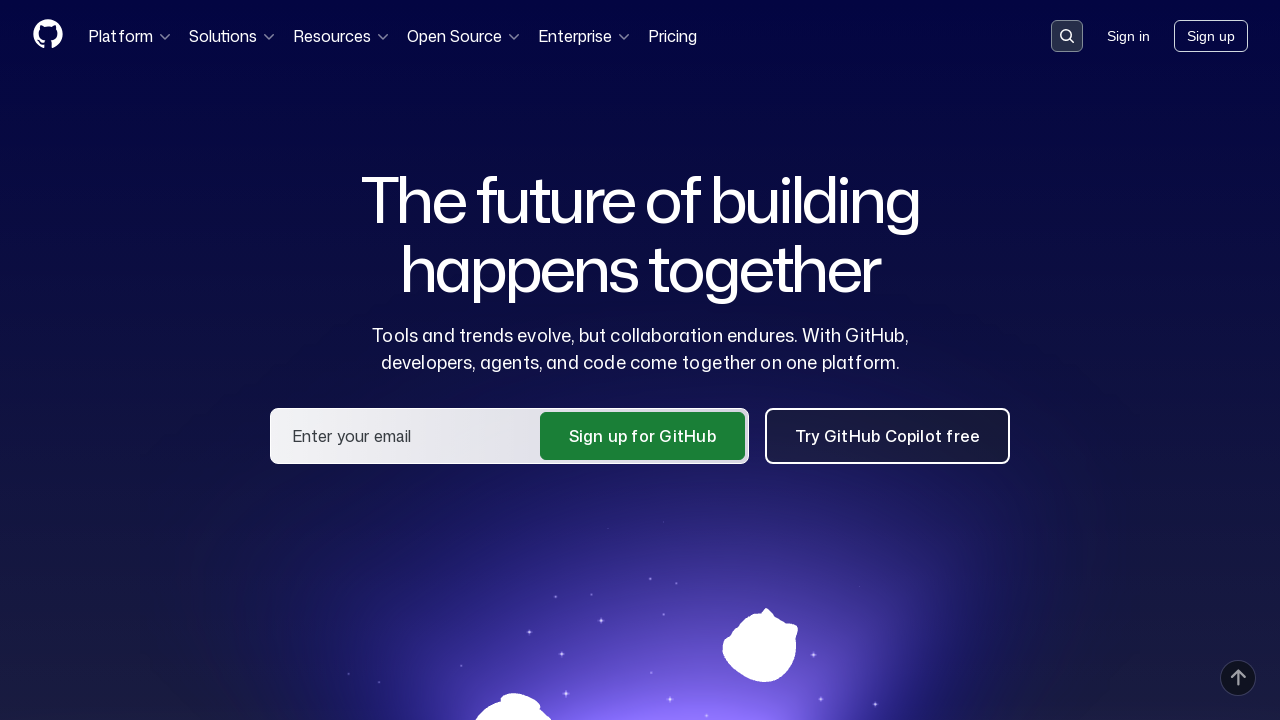

Verified page title contains 'GitHub'
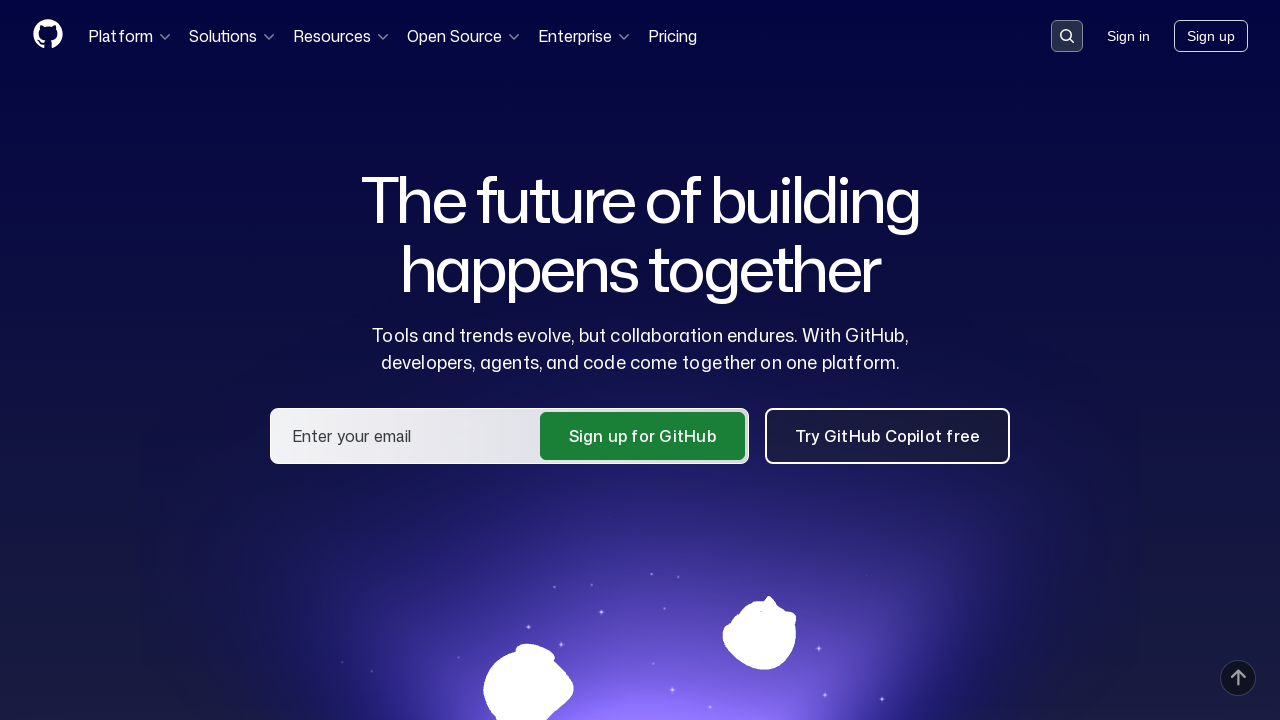

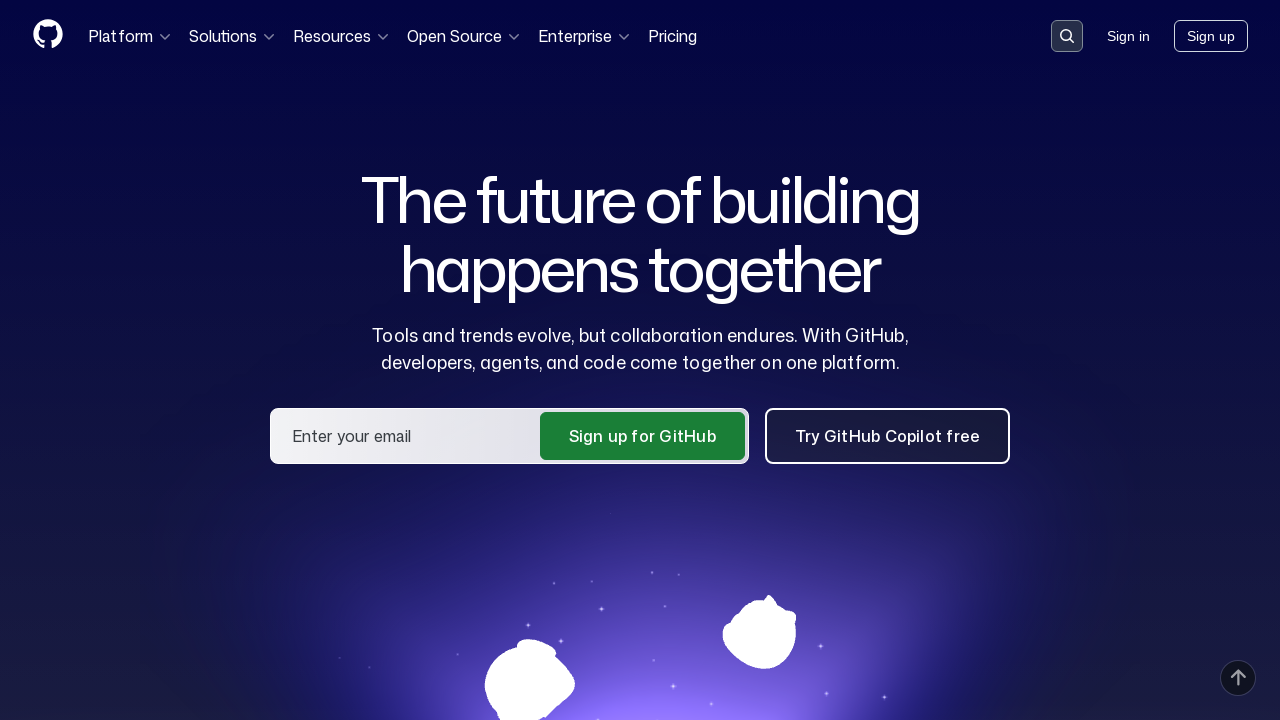